Performs a "Select All" keyboard shortcut (Ctrl+A) on a practice page using keyboard actions

Starting URL: https://letskodeit.teachable.com/p/practice

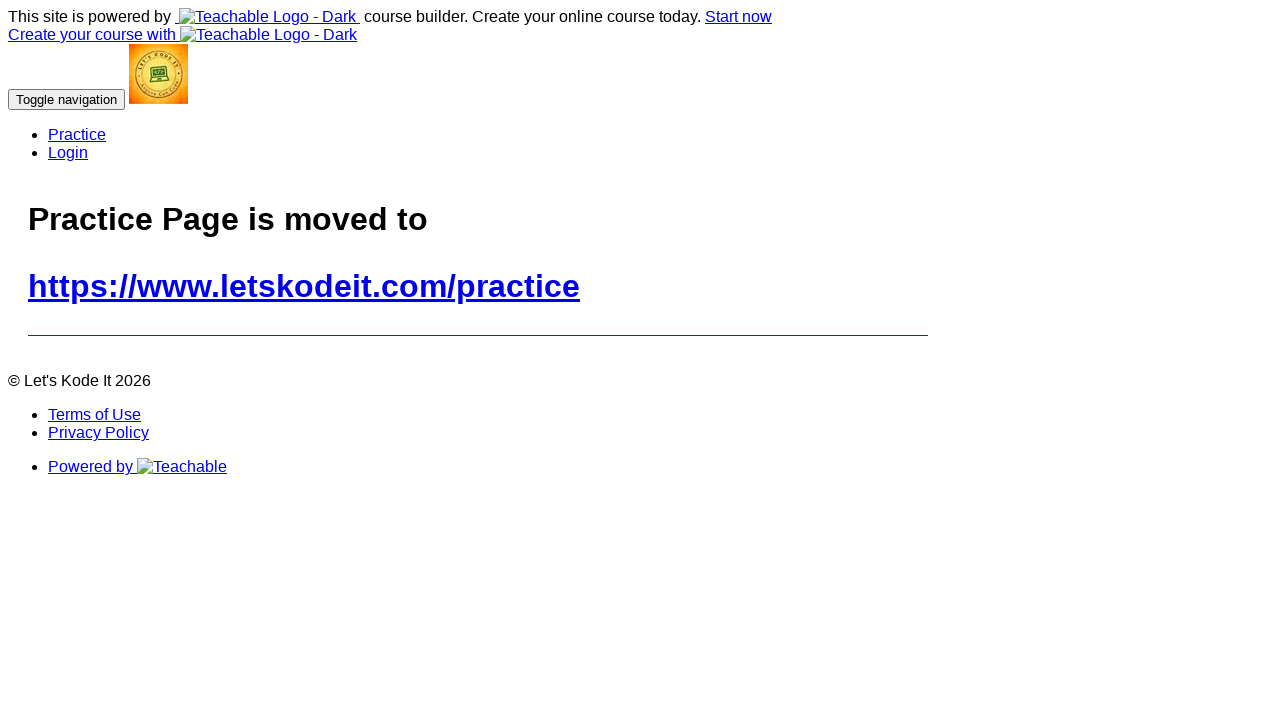

Navigated to practice page
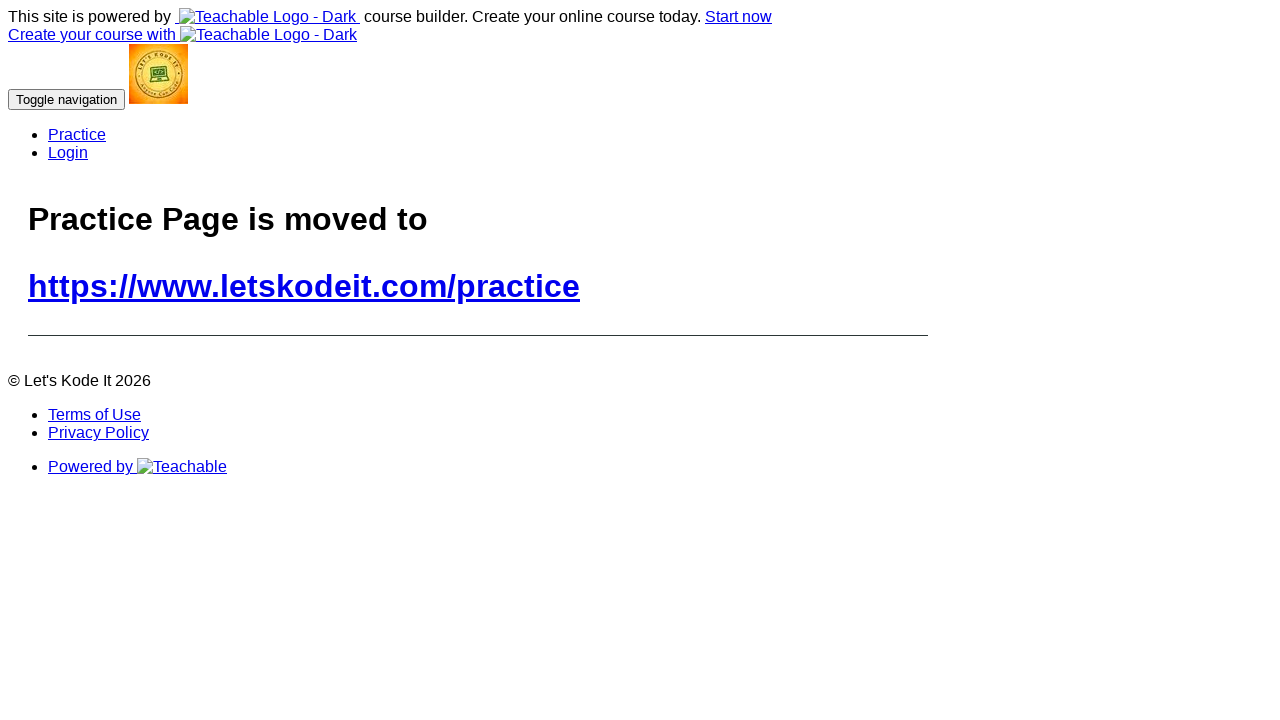

Performed Select All keyboard shortcut (Ctrl+A)
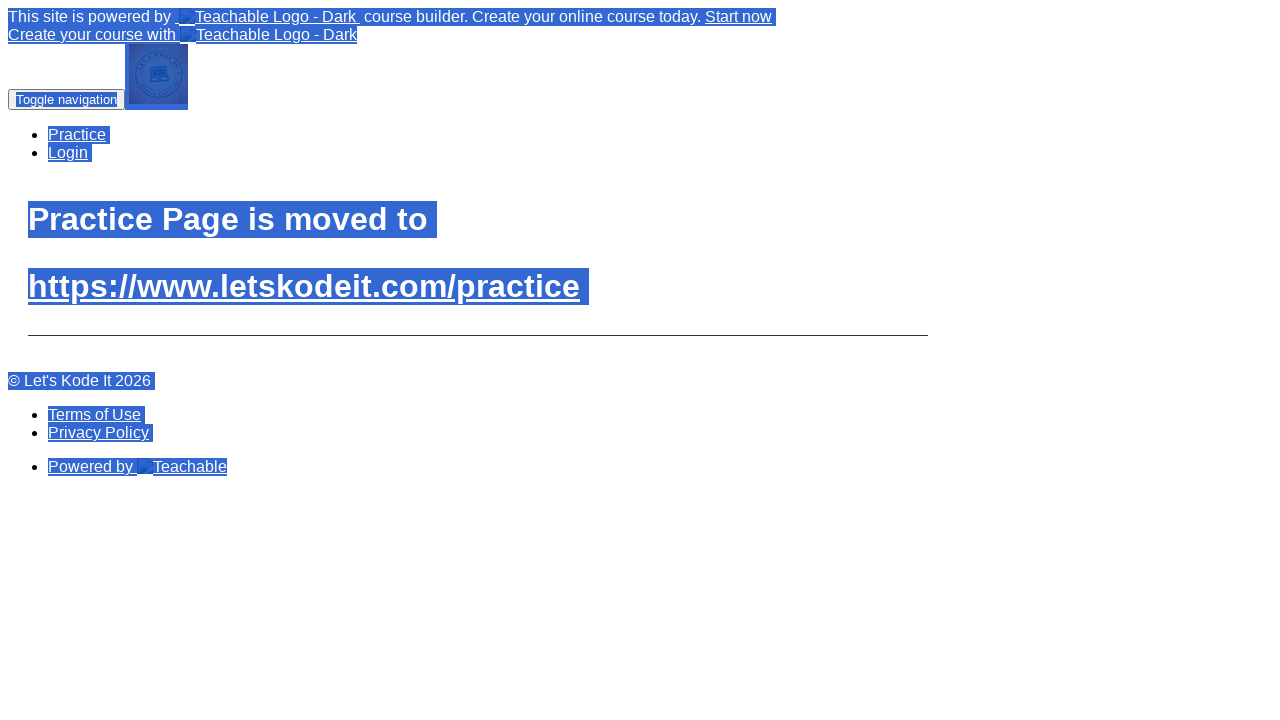

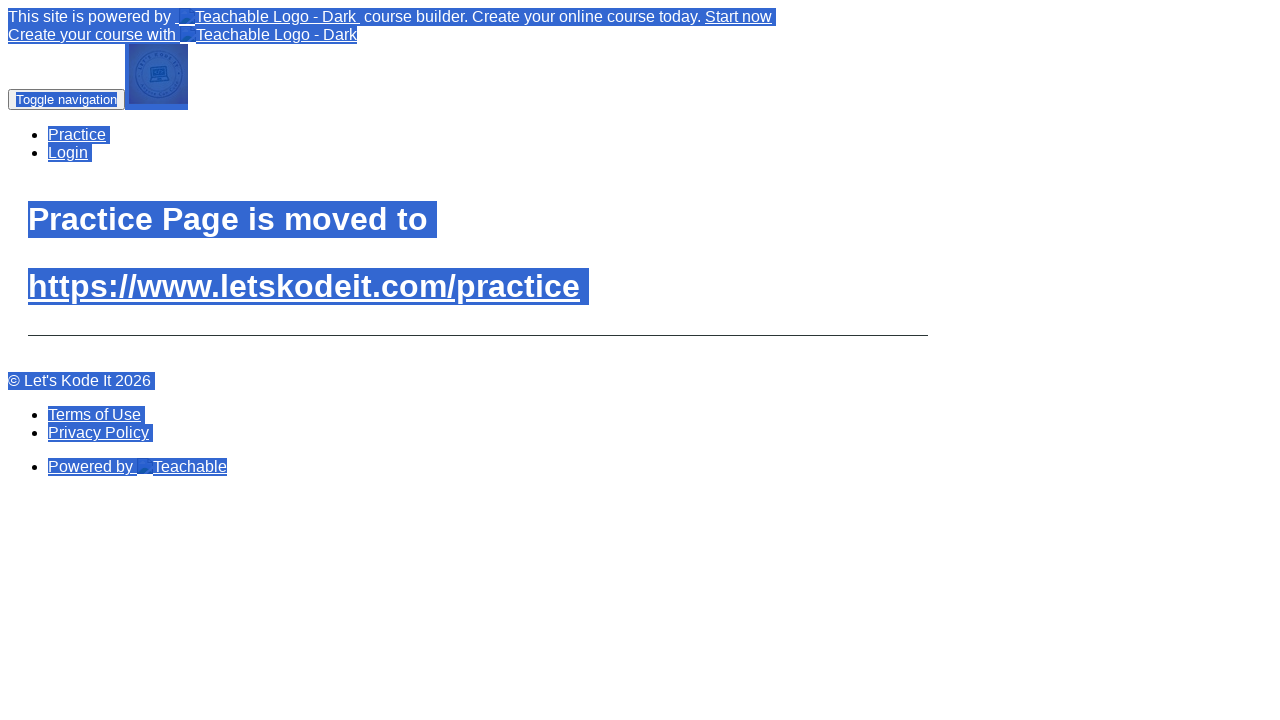